Validates form elements on a practice automation form by checking if elements are displayed, enabled, selected, and retrieving their attributes like tag name, size, and text content.

Starting URL: https://demoqa.com/automation-practice-form

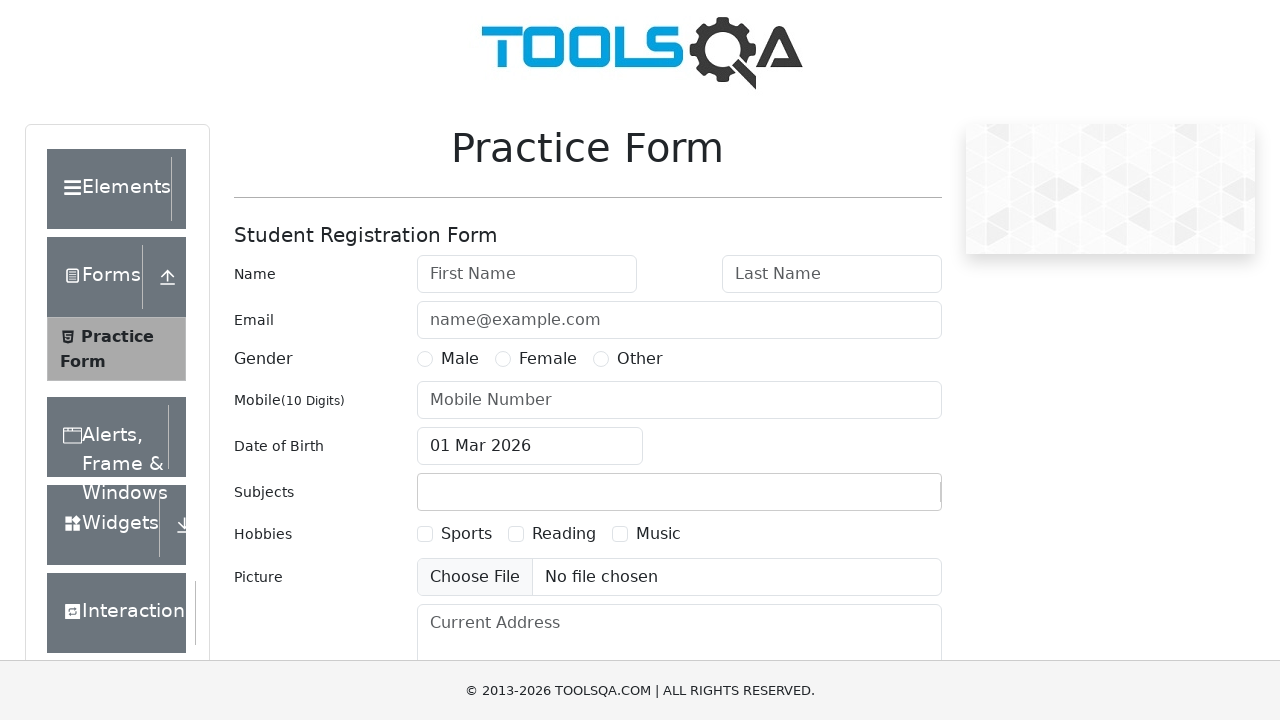

Waited for firstName field to become visible
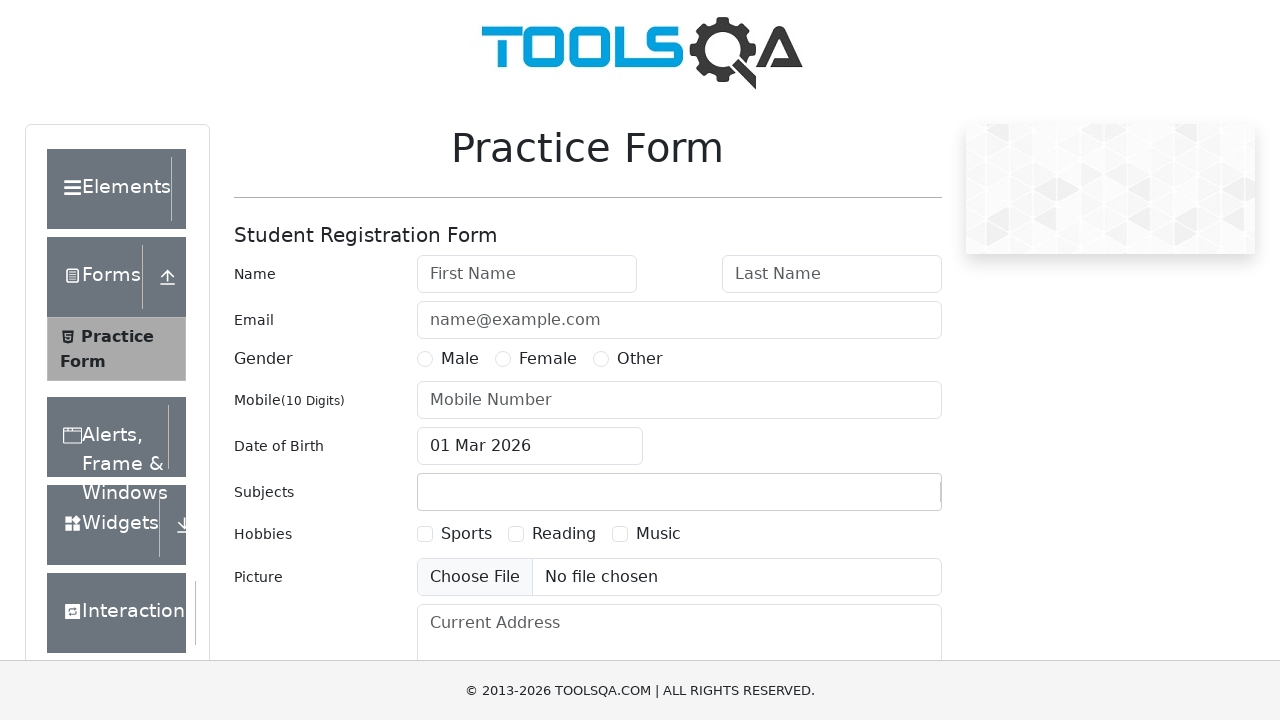

Checked if First Name field is displayed: True
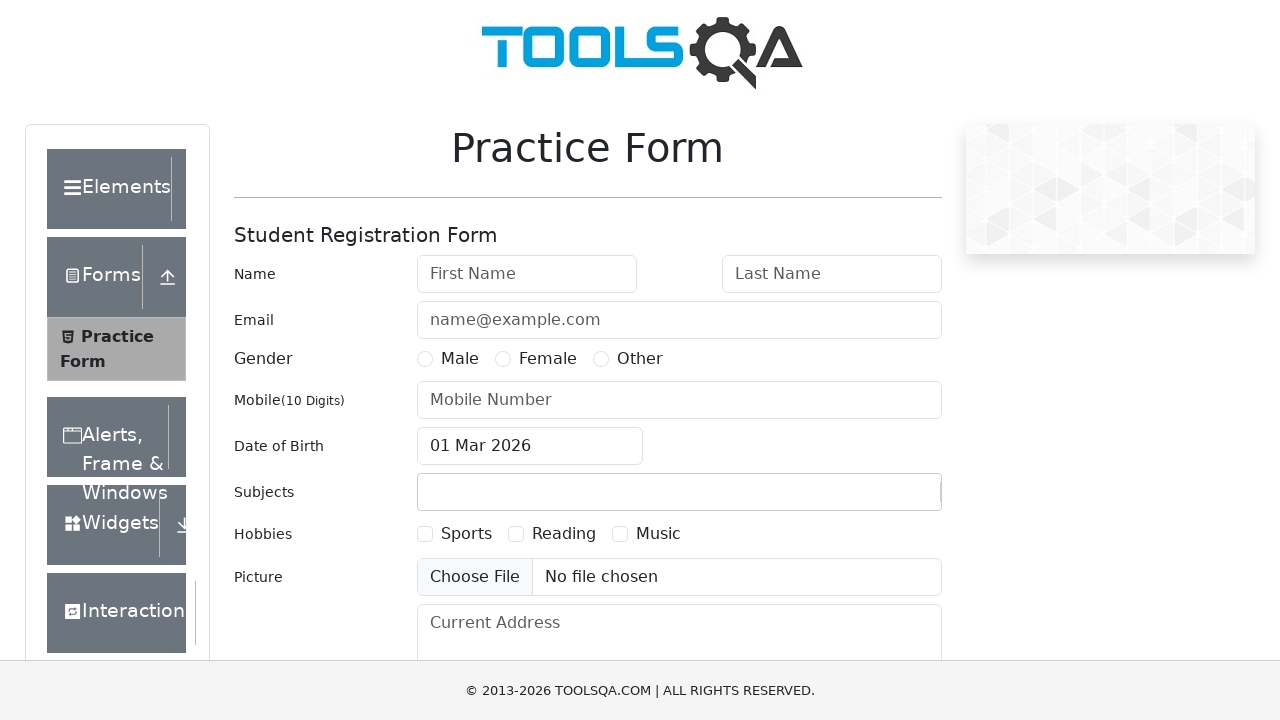

Checked if Email ID field is enabled: True
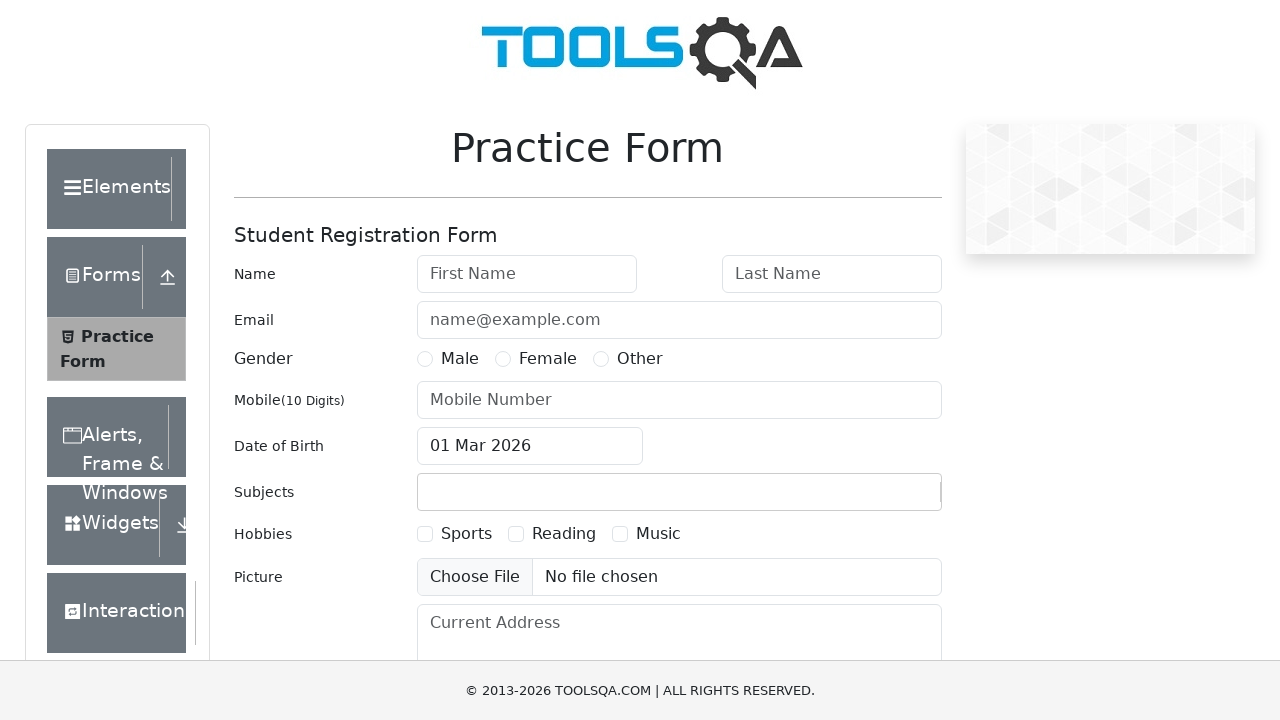

Checked if Gender Male radio button is selected: False
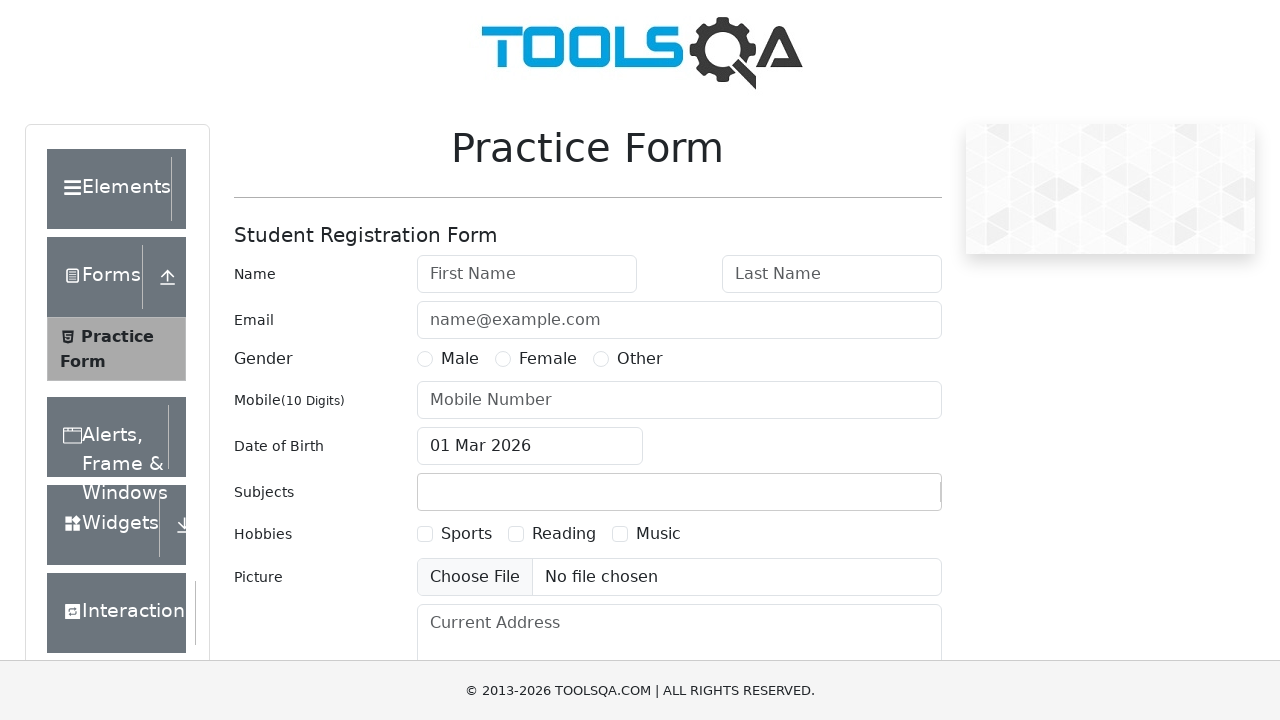

Retrieved page title: demosite
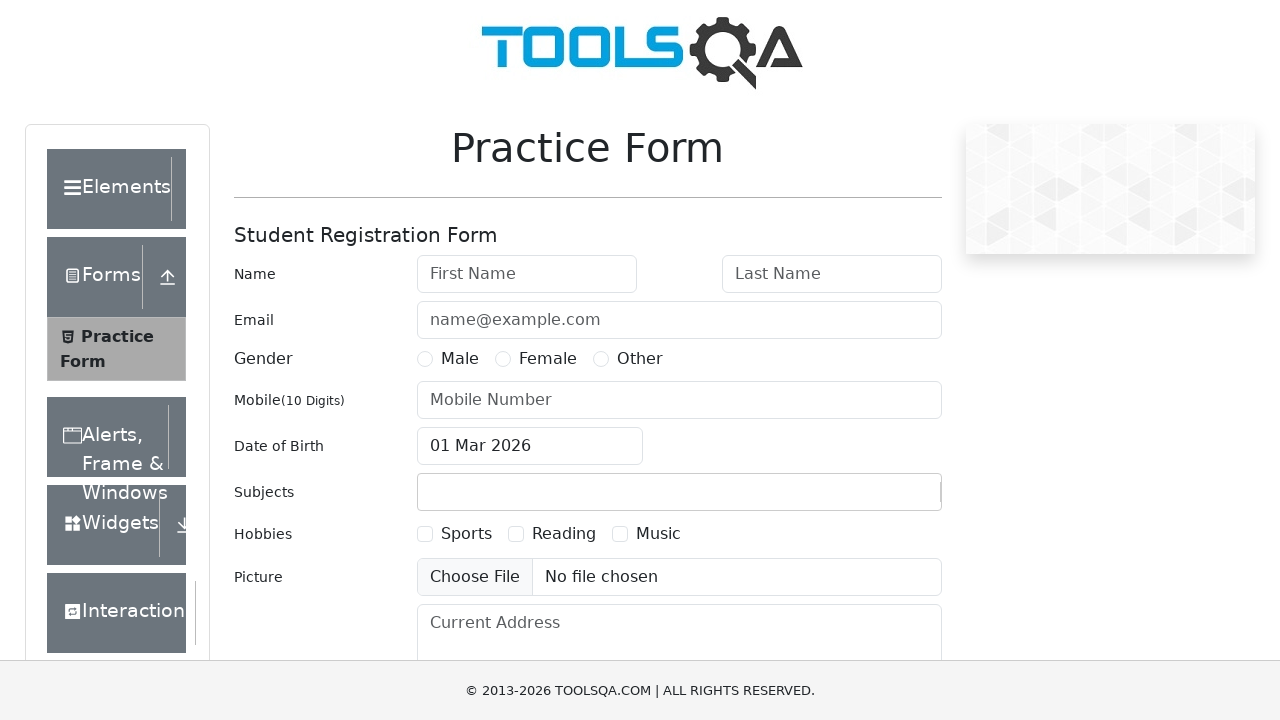

Retrieved current URL: https://demoqa.com/automation-practice-form
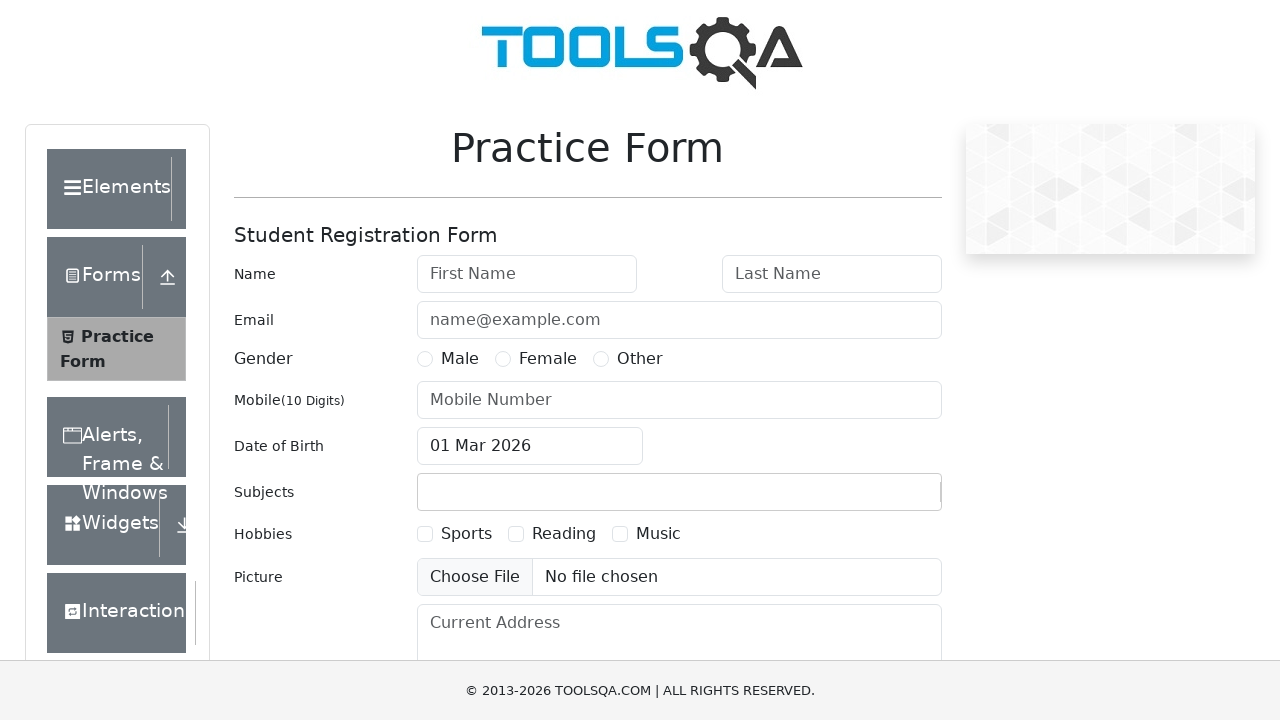

Retrieved Mobile Number field type attribute: text
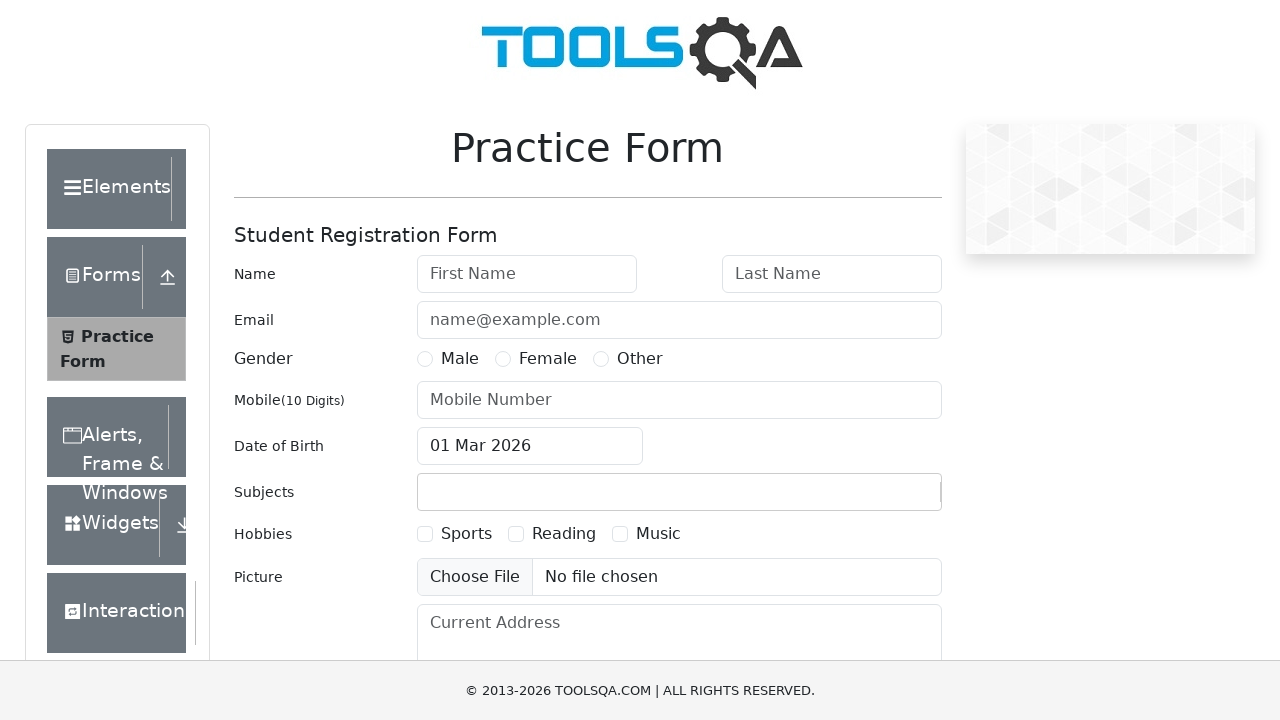

Retrieved Date of Birth input tag name: INPUT
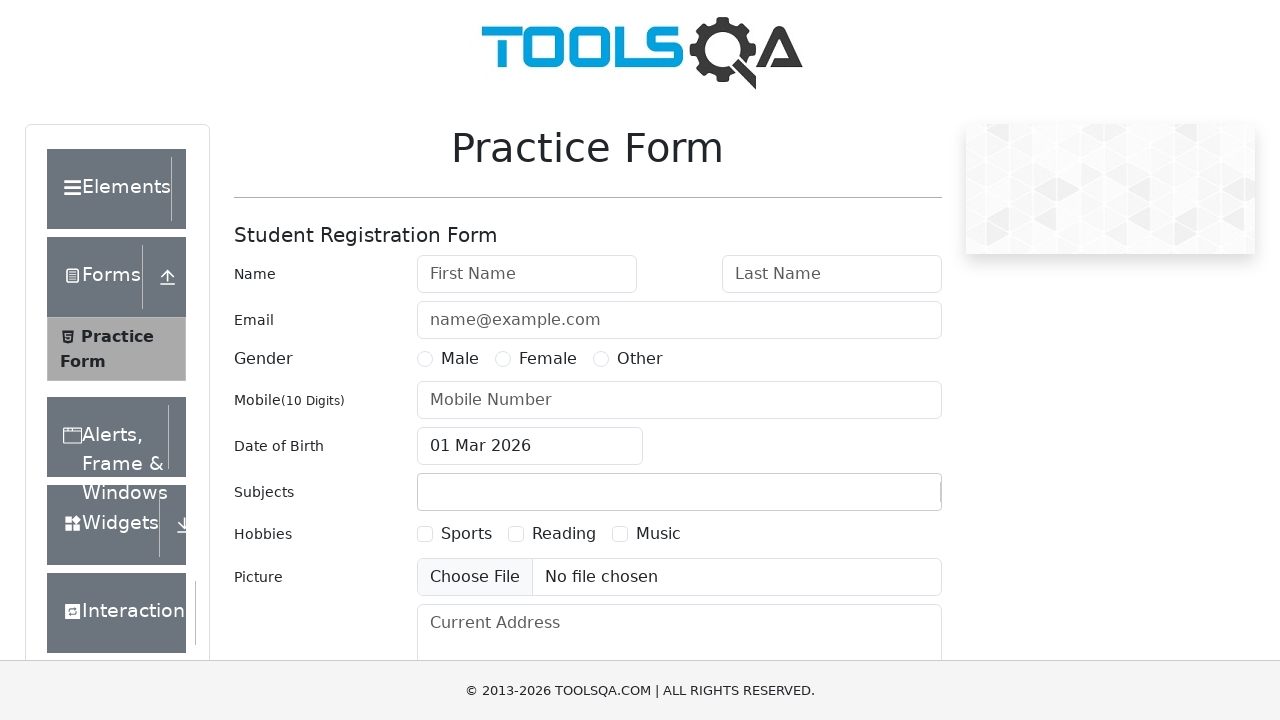

Retrieved Upload Picture element size: width=524.78125, height=38
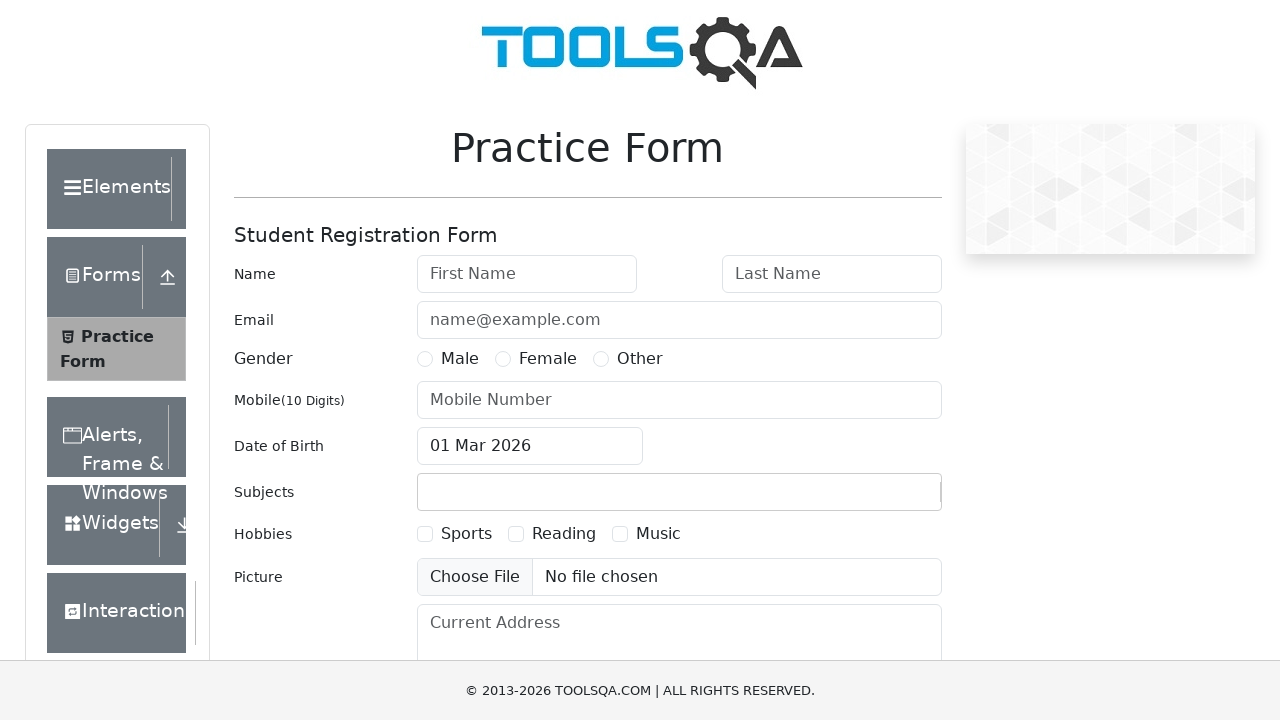

Retrieved Current Address field text content: 
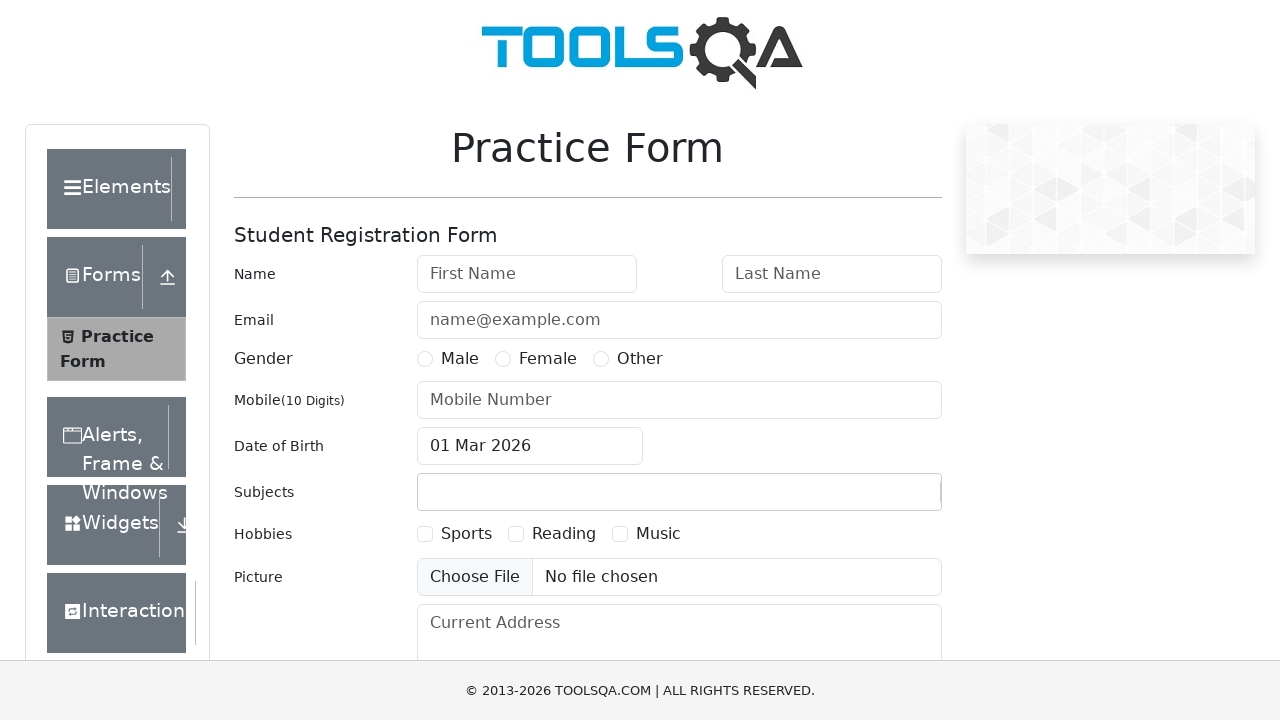

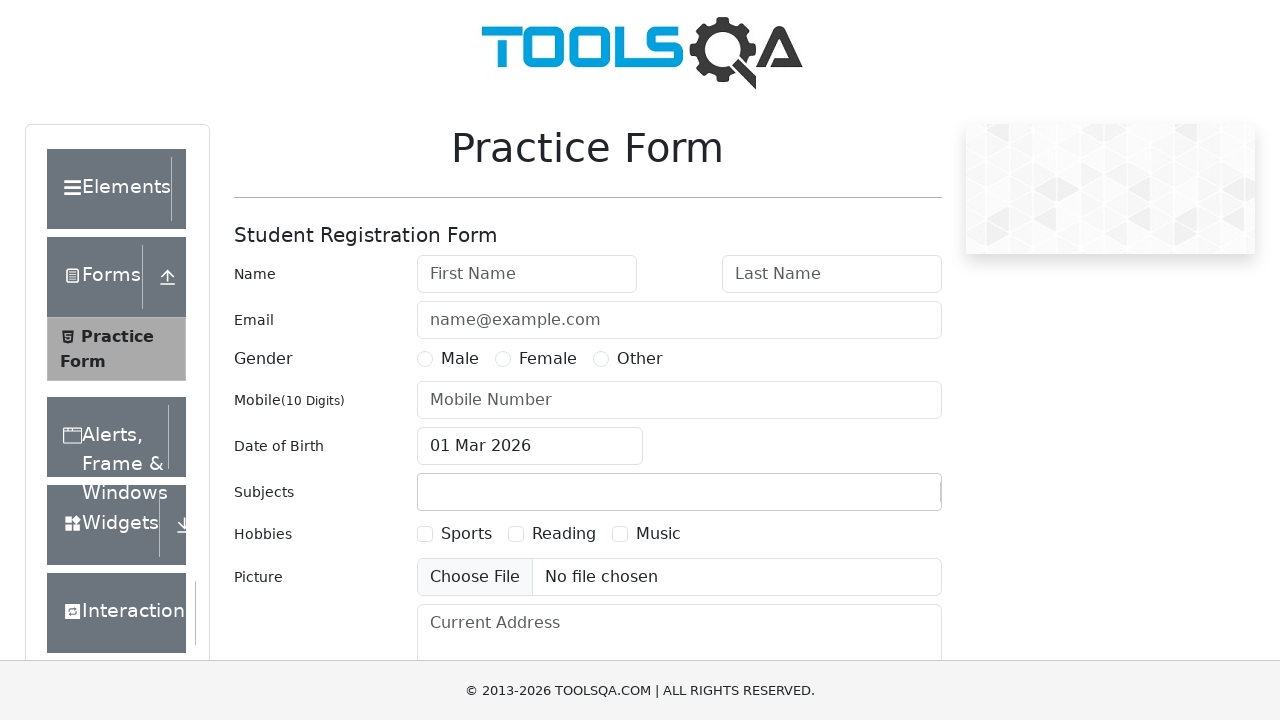